Tests hover functionality by hovering over the first avatar on the page and verifying that the additional user information caption becomes visible

Starting URL: http://the-internet.herokuapp.com/hovers

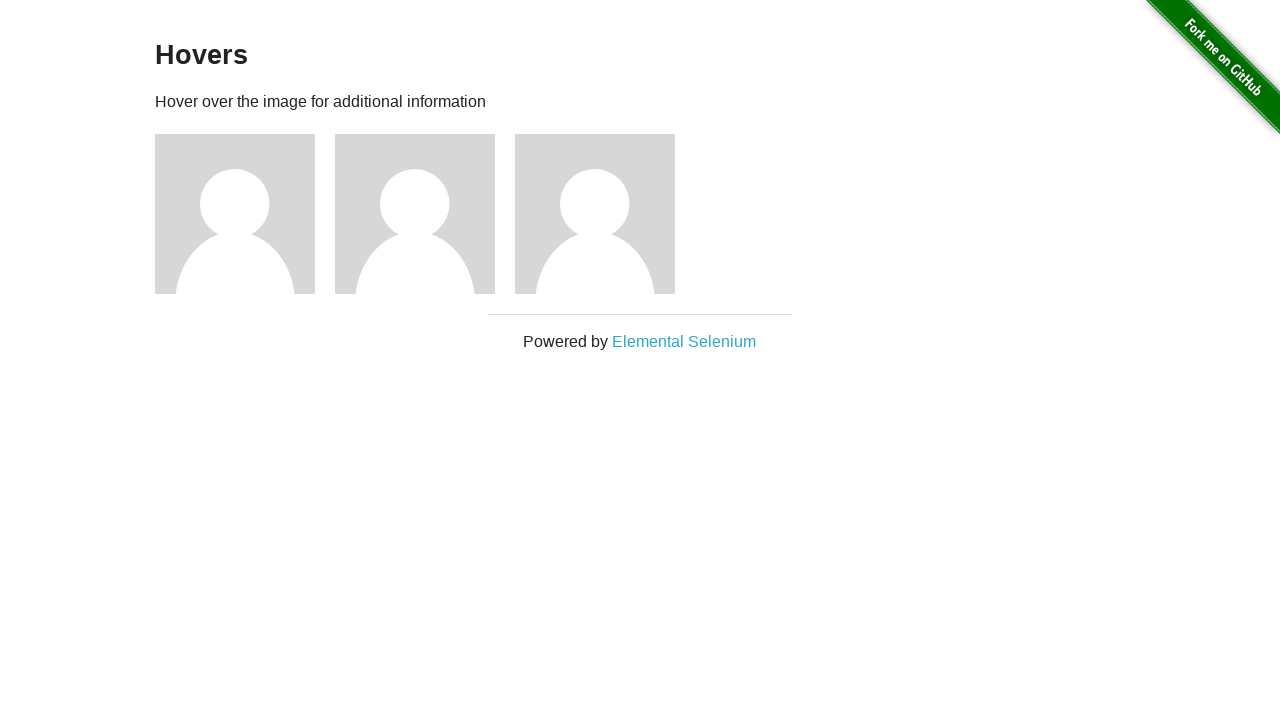

Located the first avatar figure element
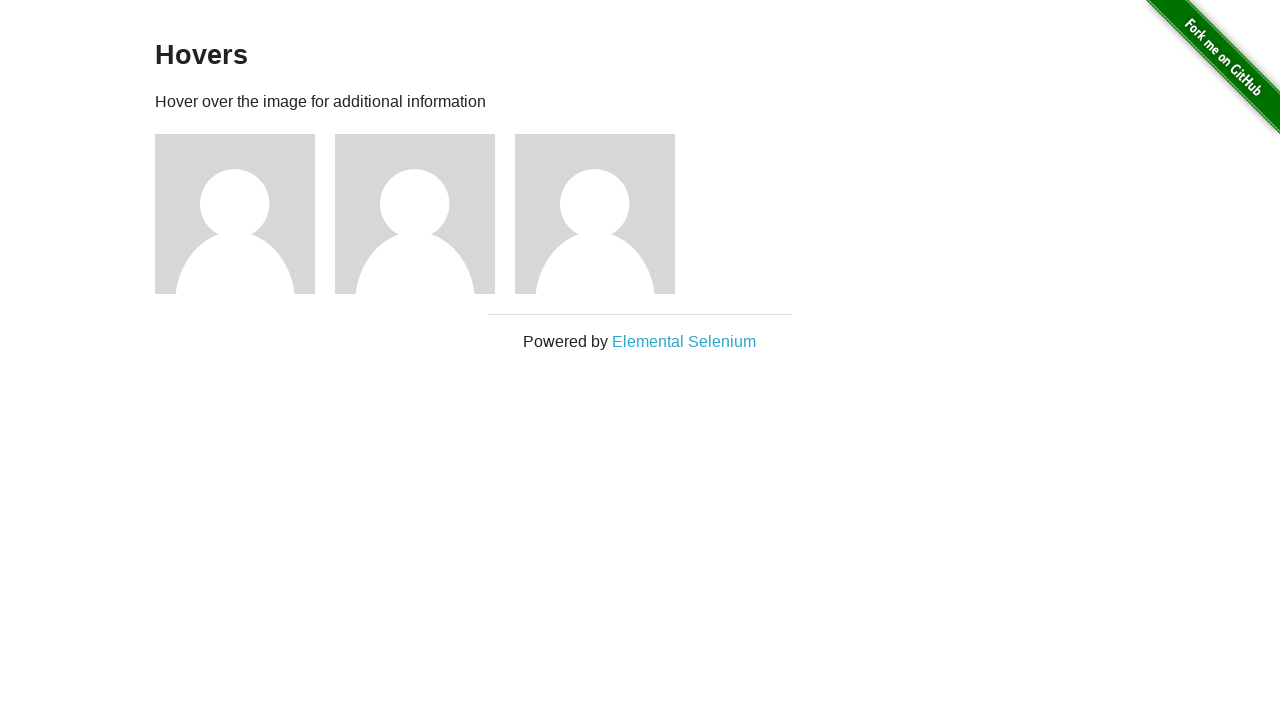

Hovered over the first avatar at (245, 214) on .figure >> nth=0
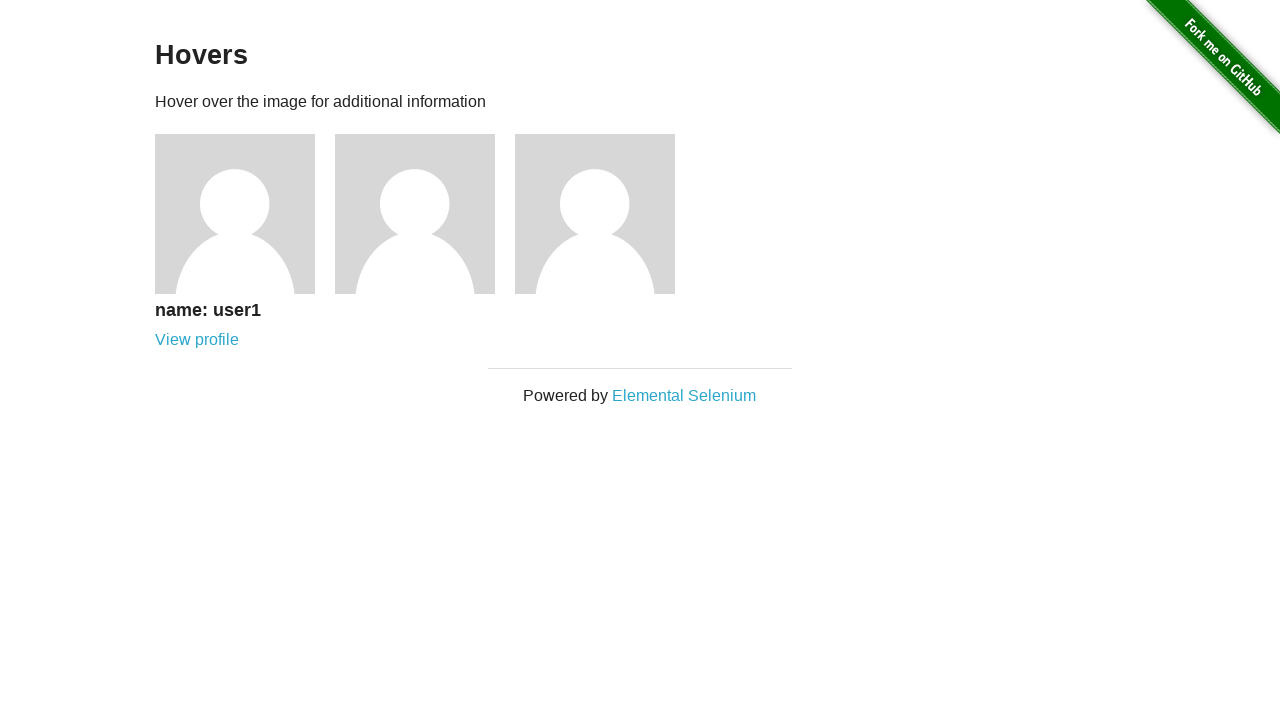

User information caption became visible after hover
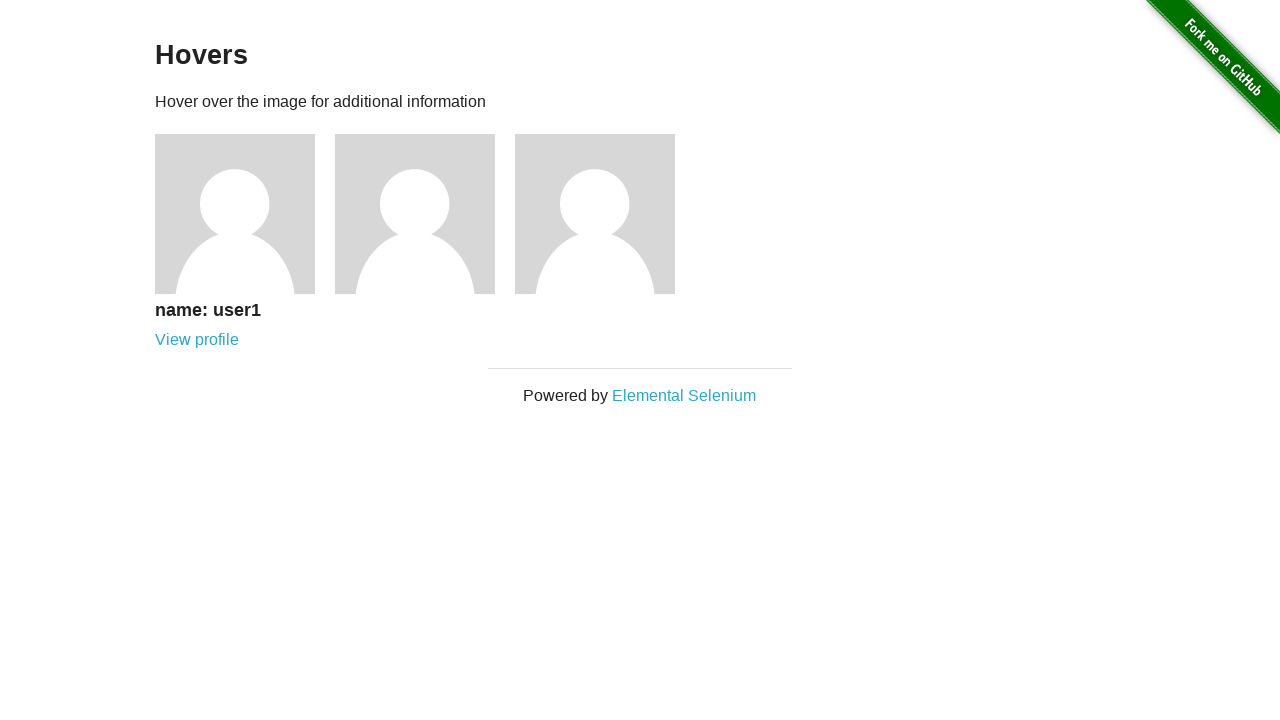

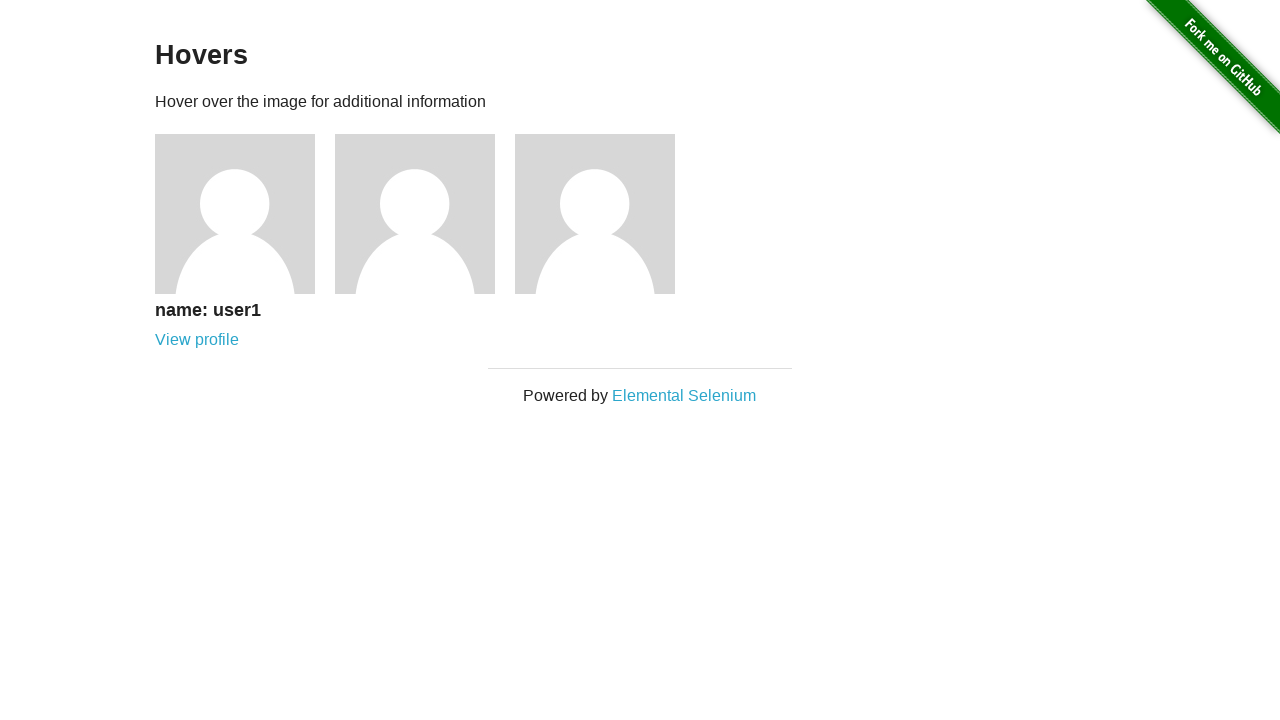